Tests window handle functionality by filling a text field, clicking a button to open a new window, and switching to the new window

Starting URL: https://www.hyrtutorials.com/p/window-handles-practice.html

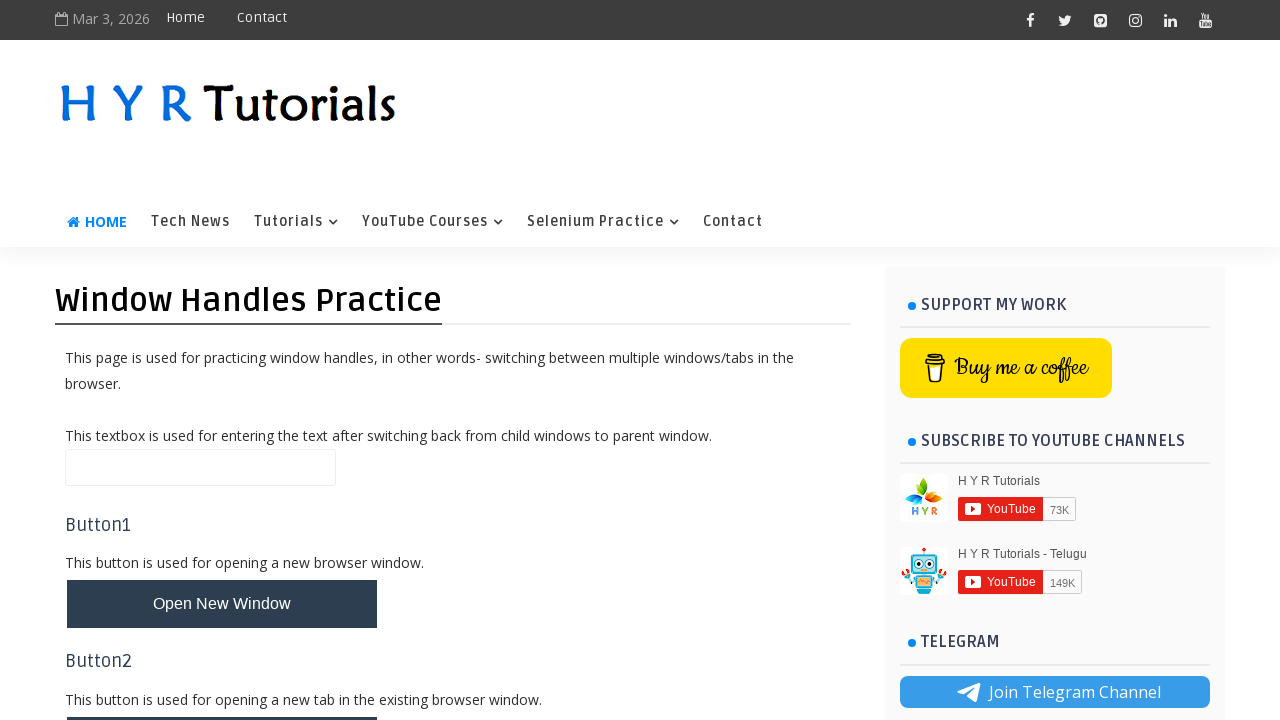

Filled name field with 'im going to txt' on #name
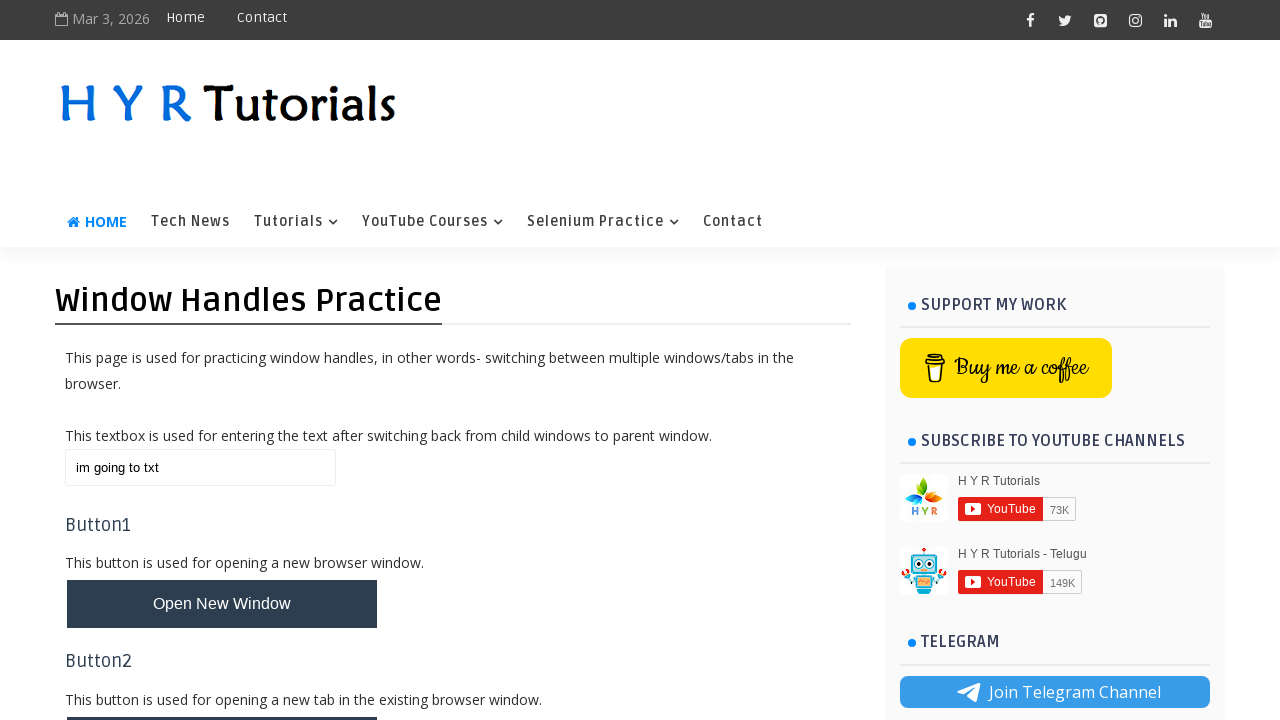

Clicked button to open new window at (222, 604) on #newWindowBtn
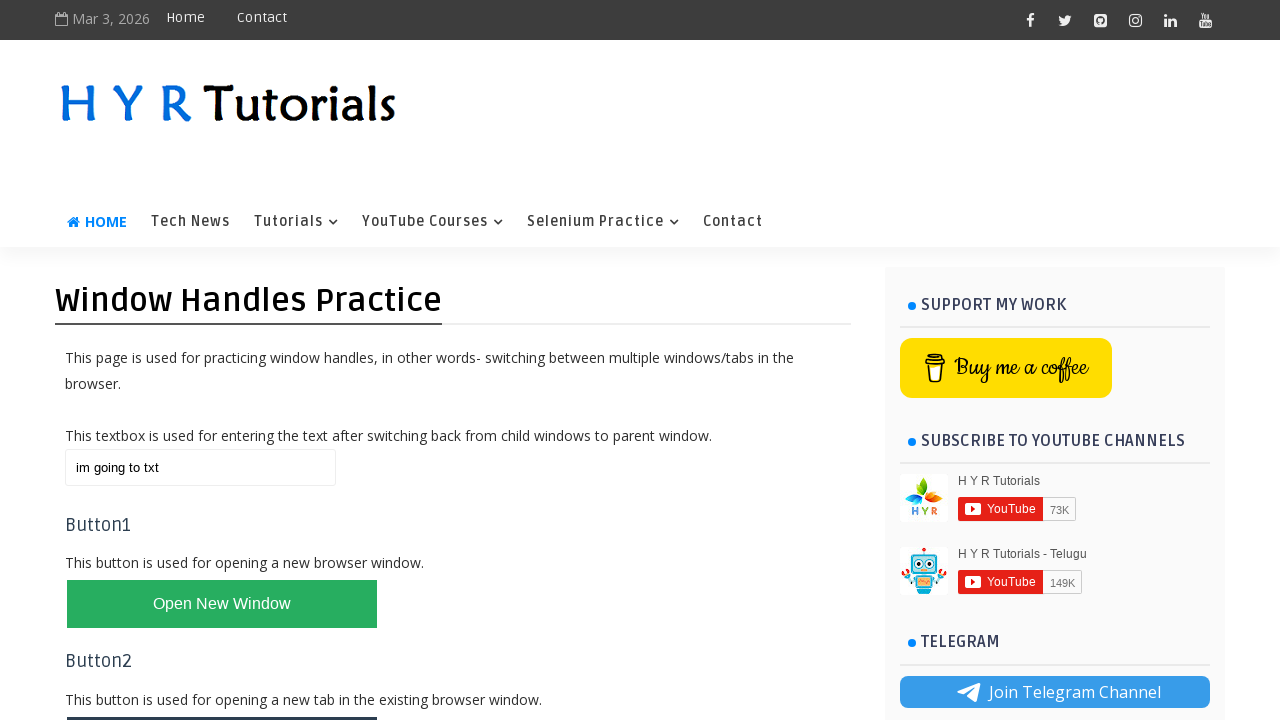

Captured new window handle
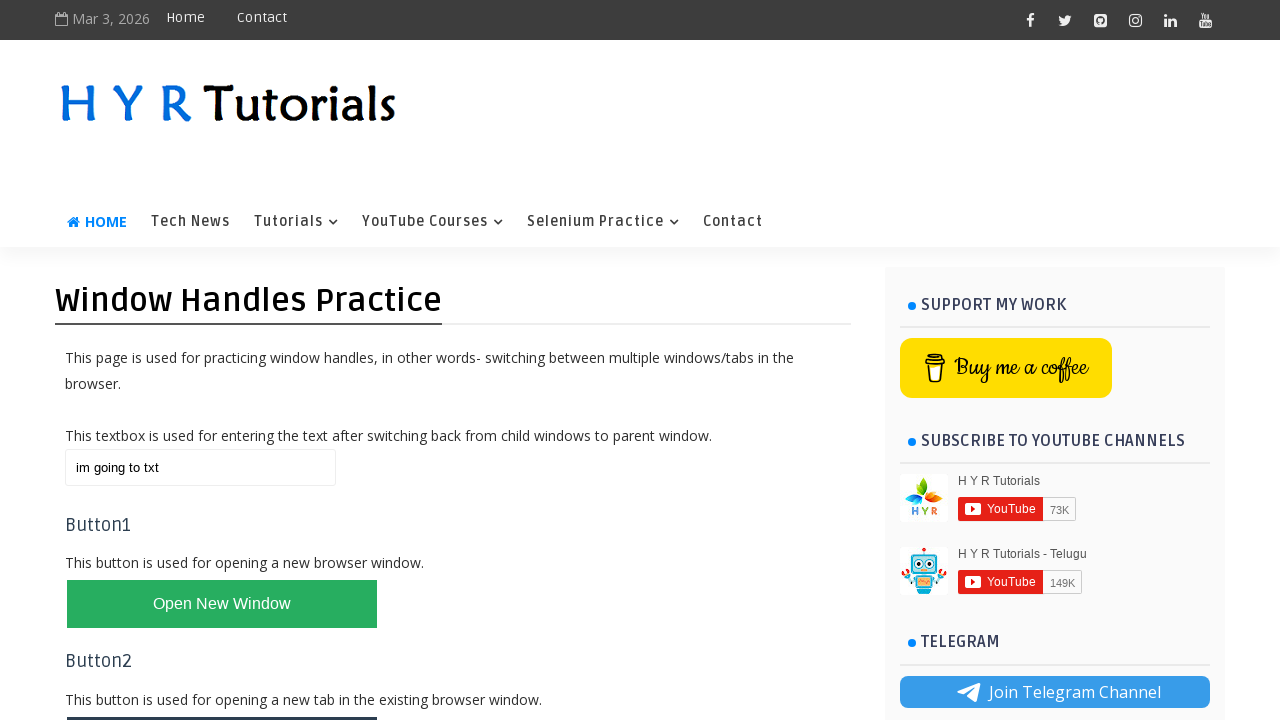

New window loaded
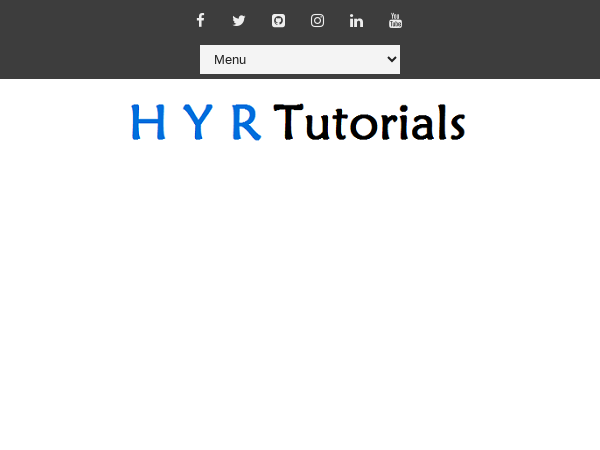

Verified new window URL: https://www.hyrtutorials.com/p/basic-controls.html
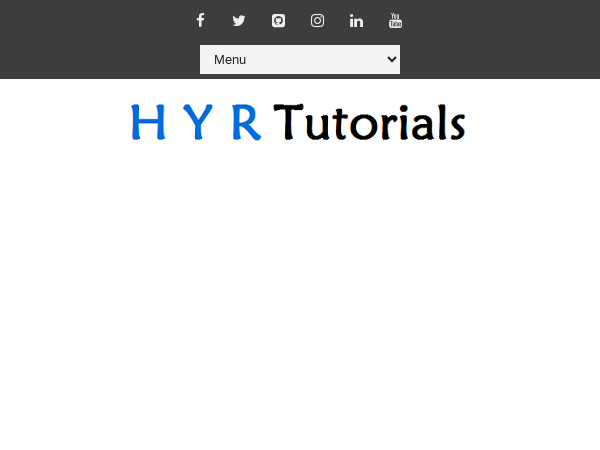

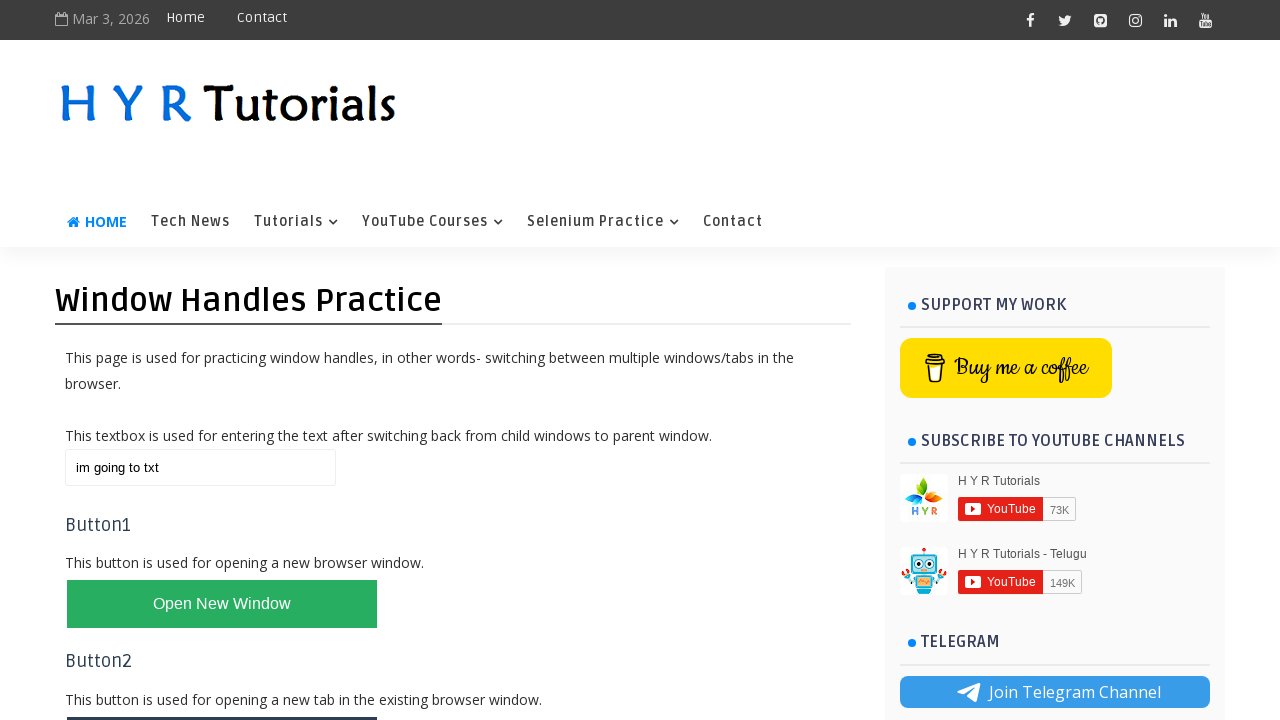